Tests the product search and add-to-cart functionality on a grocery shopping practice site by searching for products containing "Ca", verifying 4 products are displayed, and adding Cashews to the cart.

Starting URL: https://rahulshettyacademy.com/seleniumPractise/#/

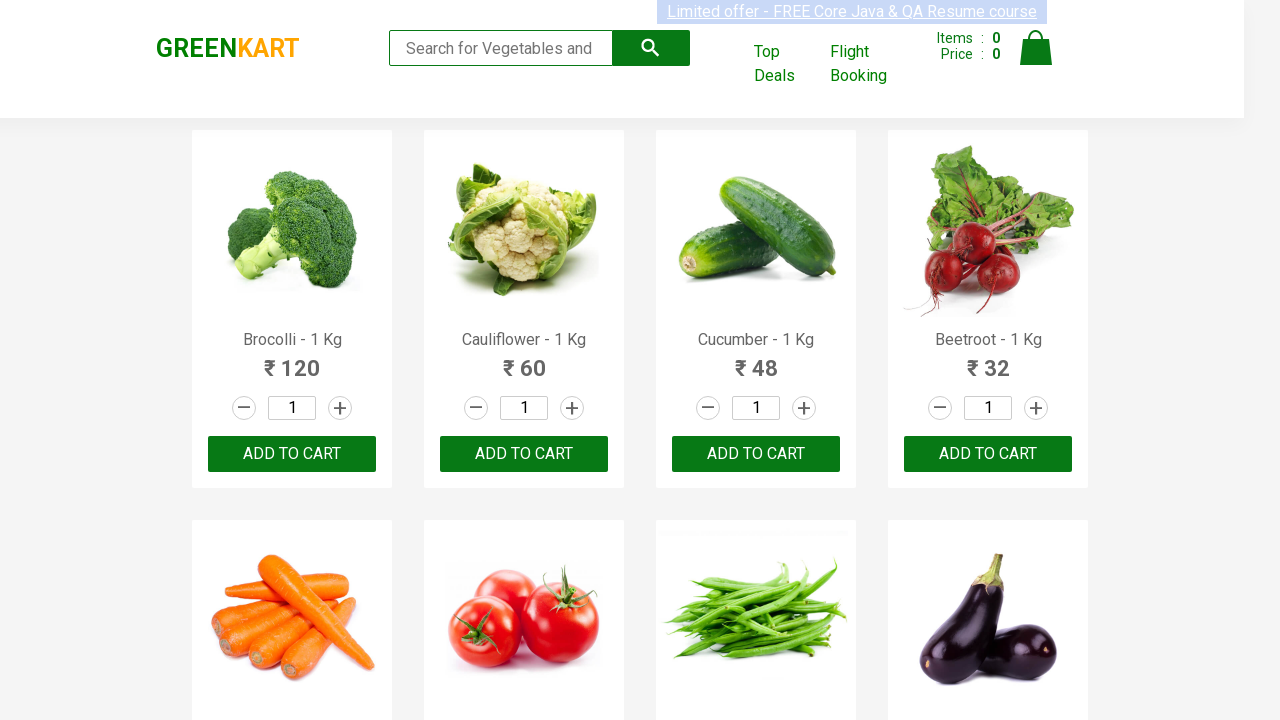

Filled search box with 'Ca' to filter products on input[type='search']
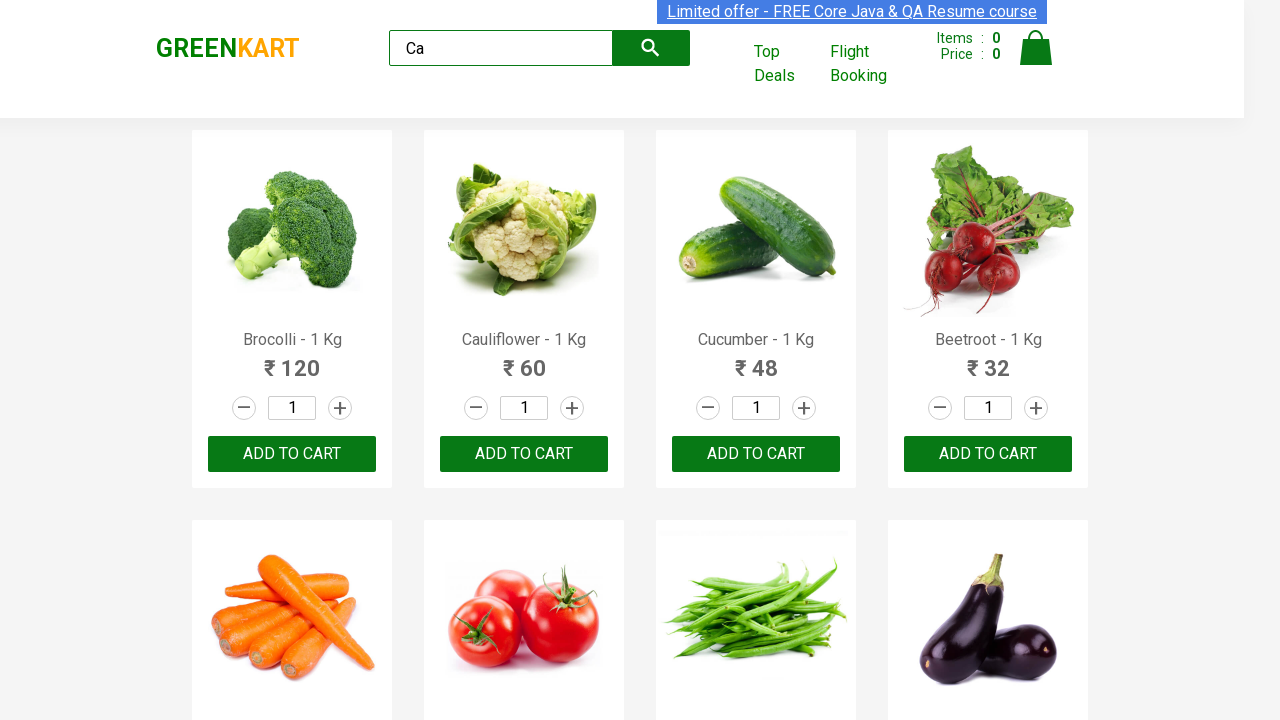

Waited for products to filter
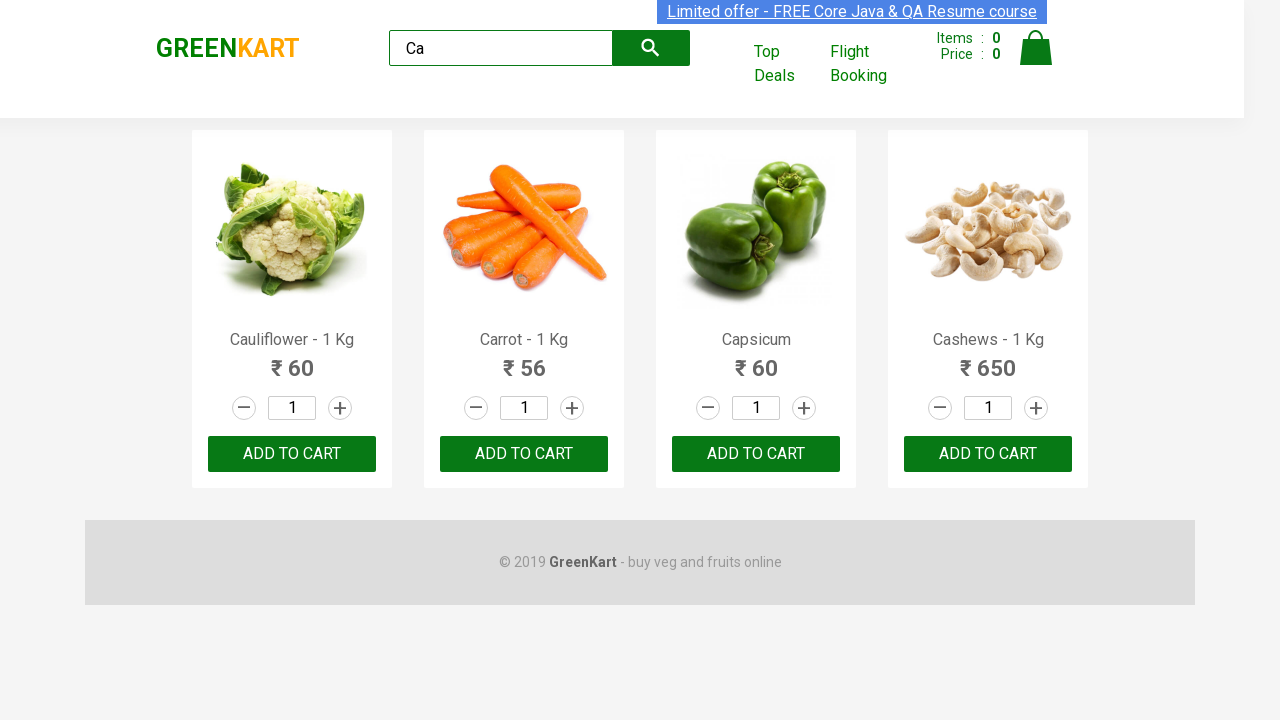

Waited for visible products to load
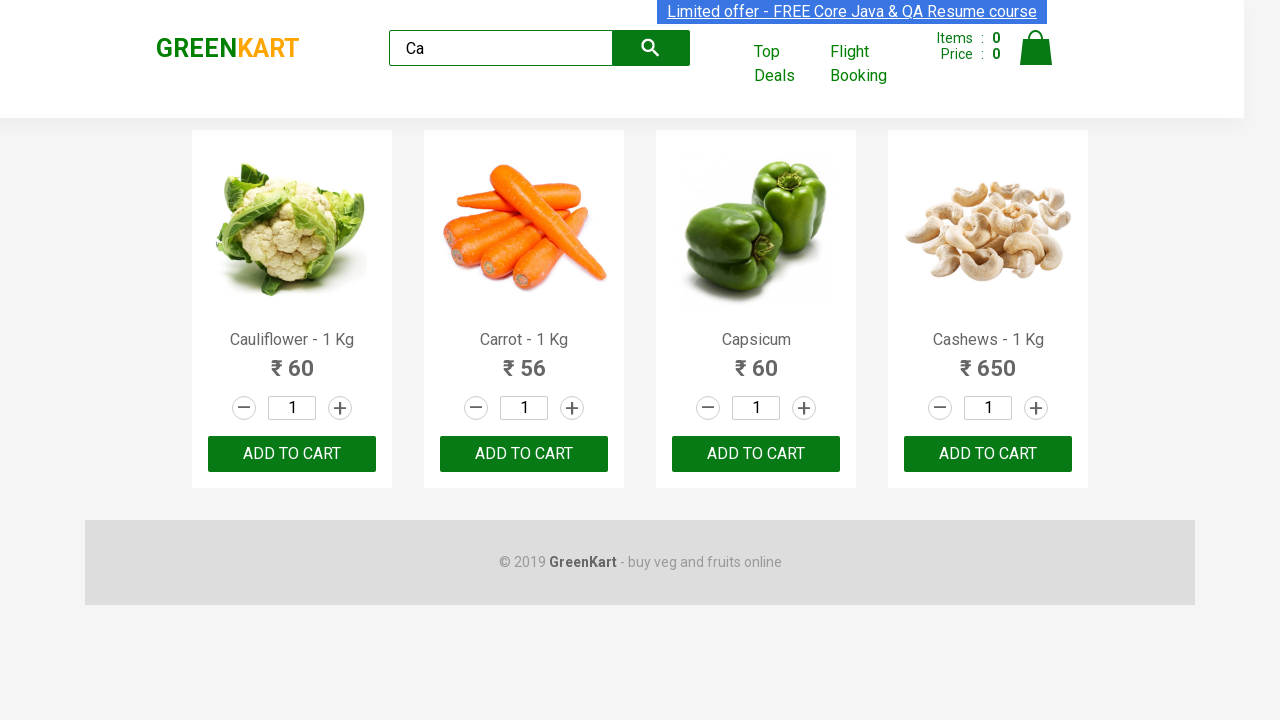

Verified 4 products are displayed
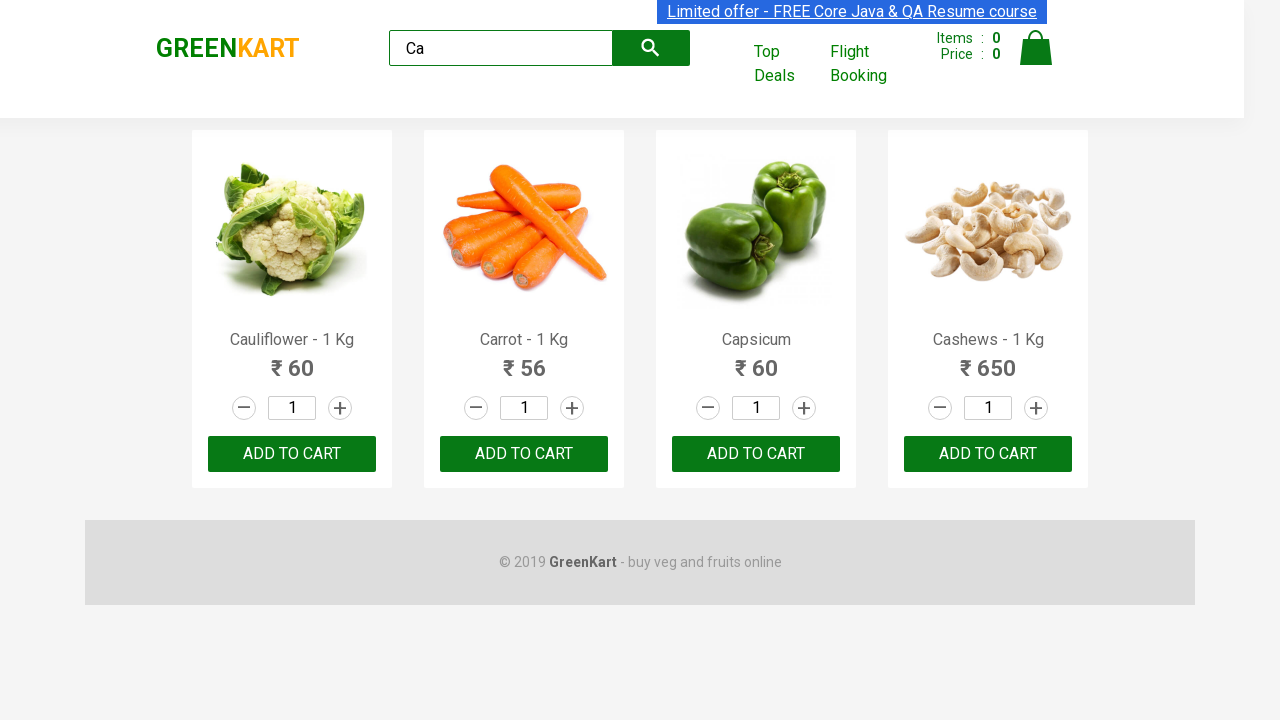

Clicked 'Add to Cart' button for Cashews product at (988, 454) on .products .product >> nth=3 >> button
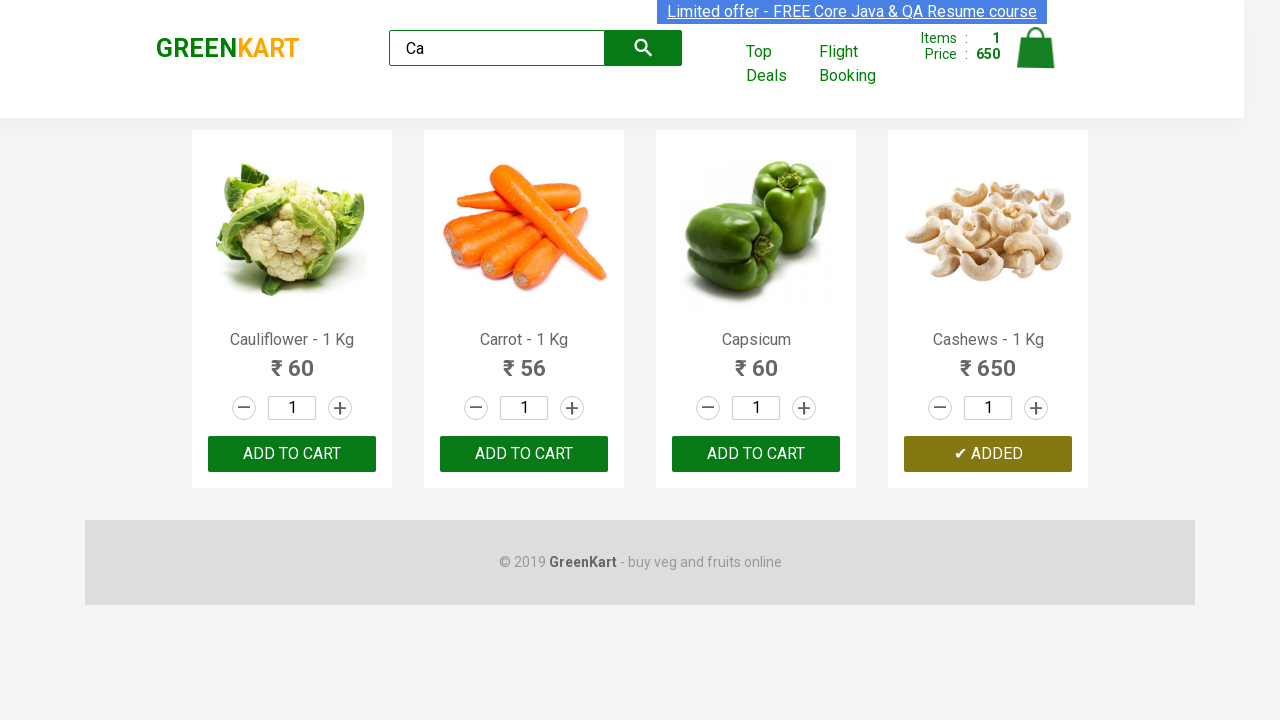

Waited for Cashews to be added to cart
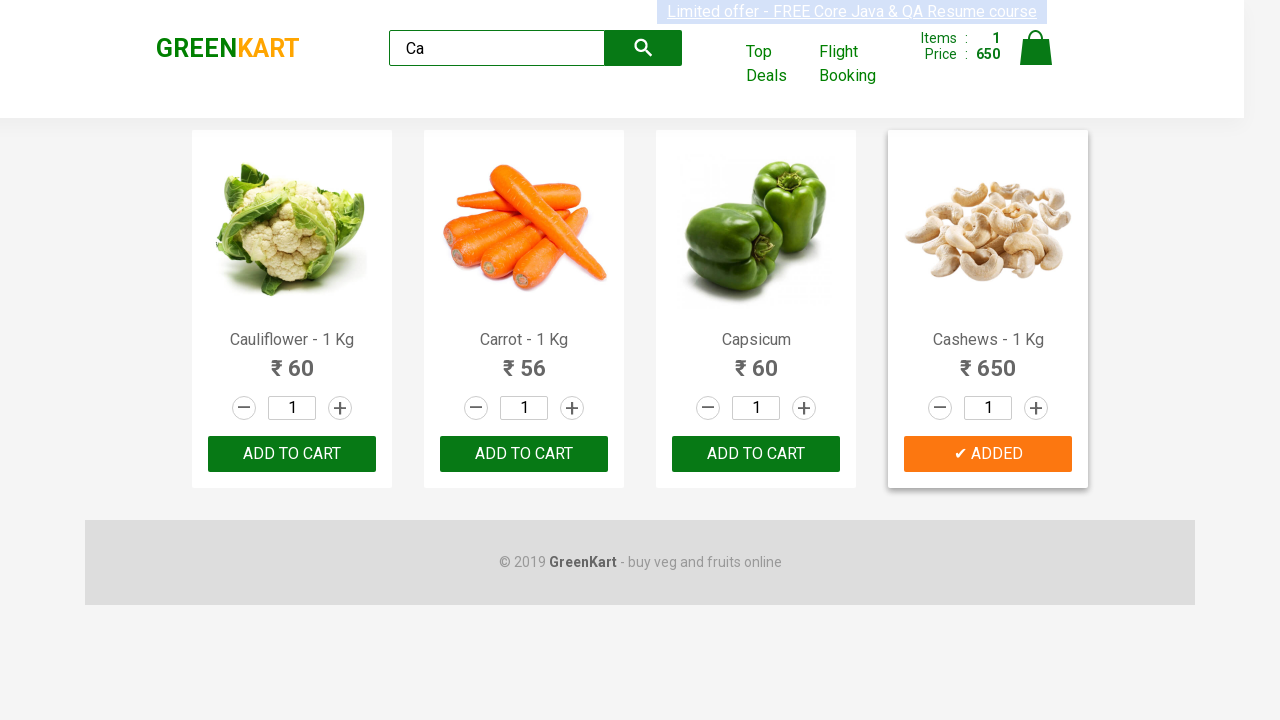

Verified brand logo is present on the page
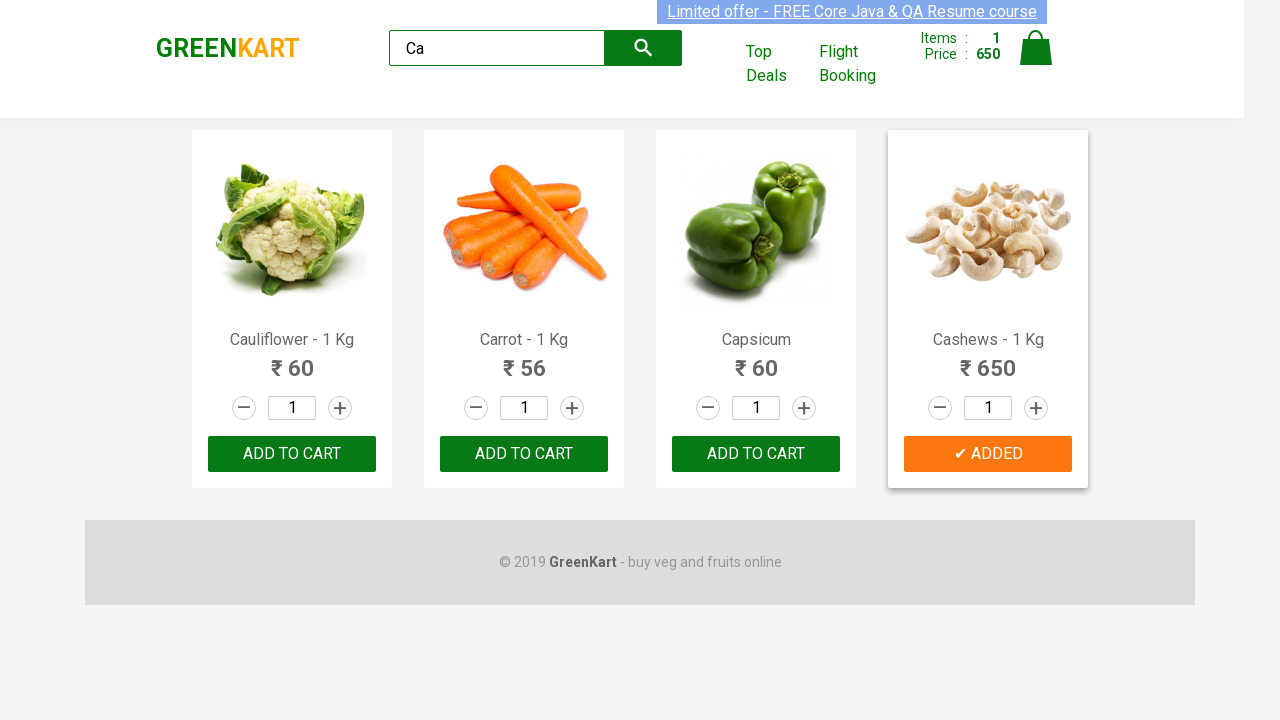

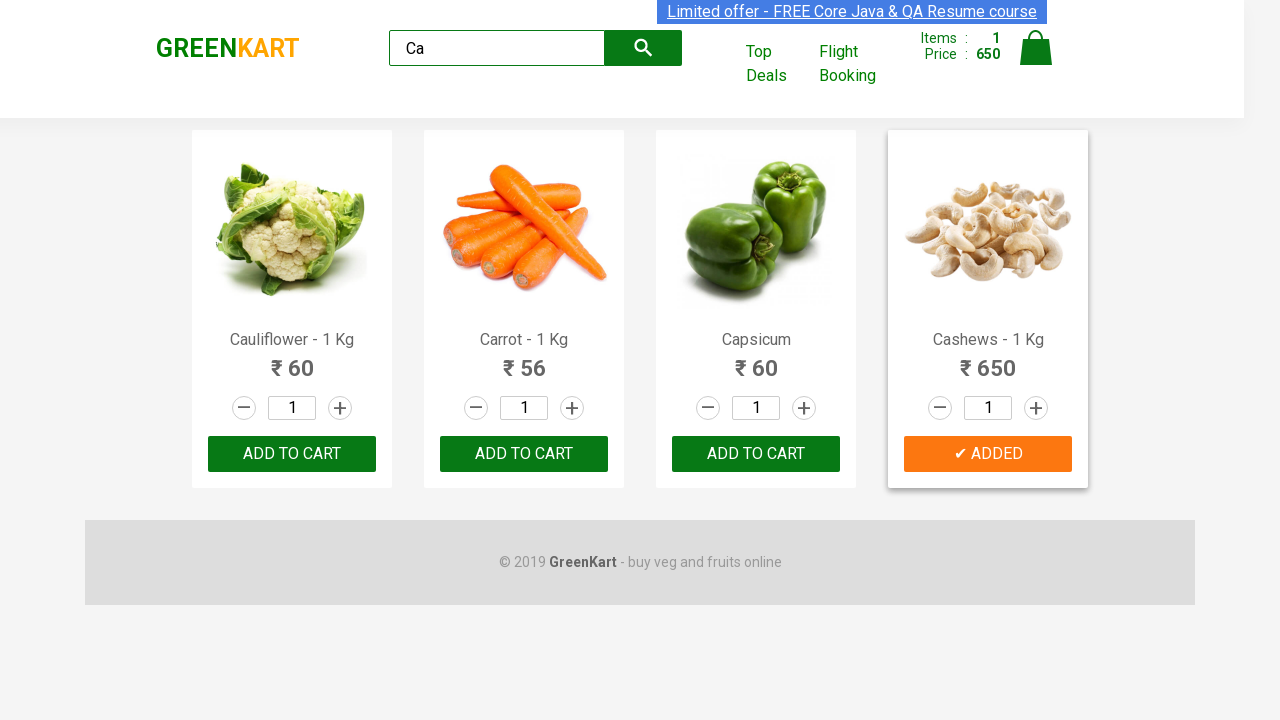